Tests TodoMVC application with Backbone.js framework by adding todos, marking some as complete, and verifying the item count

Starting URL: https://todomvc.com

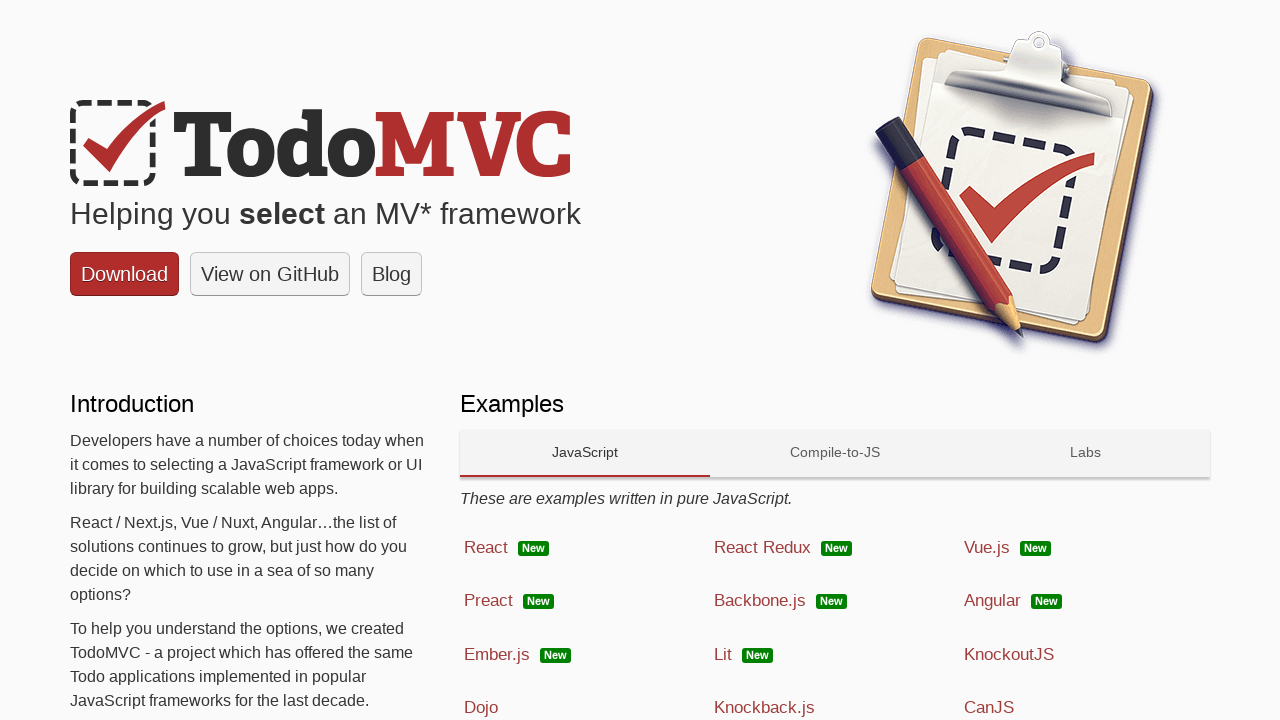

Clicked on Backbone.js technology link at (760, 601) on text=Backbone.js
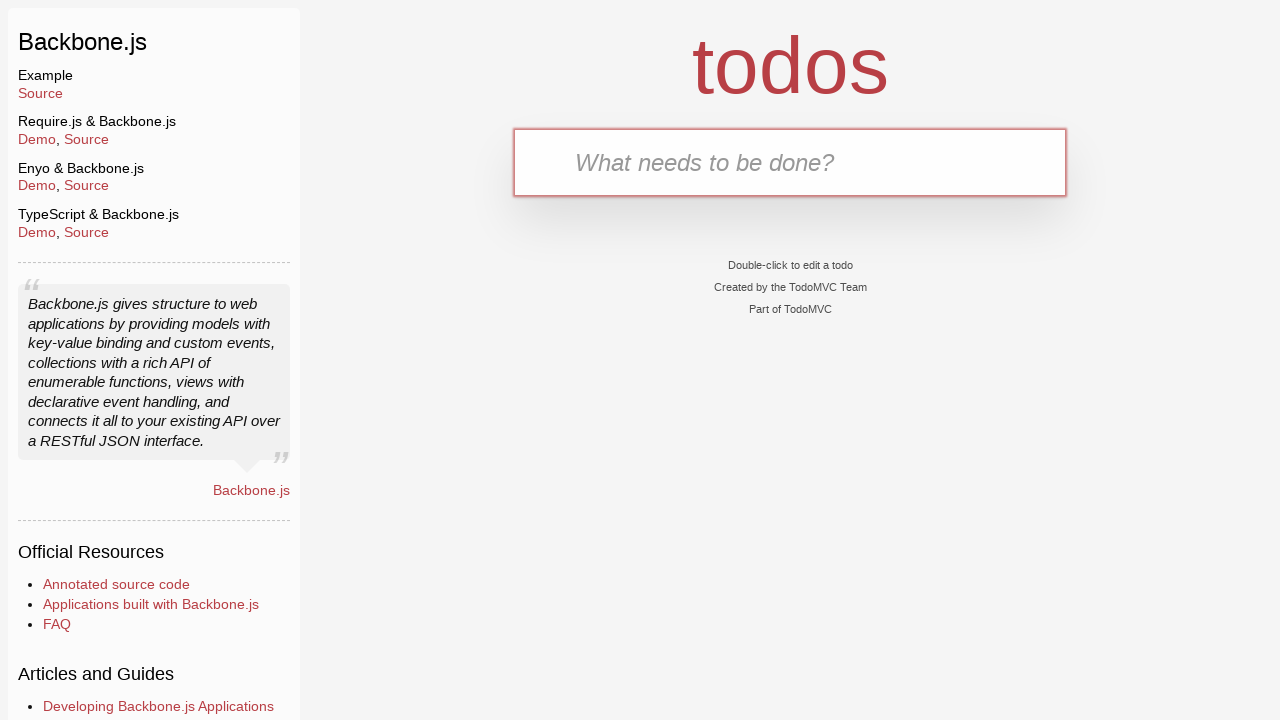

Filled new todo field with 'Buy meat' on .new-todo
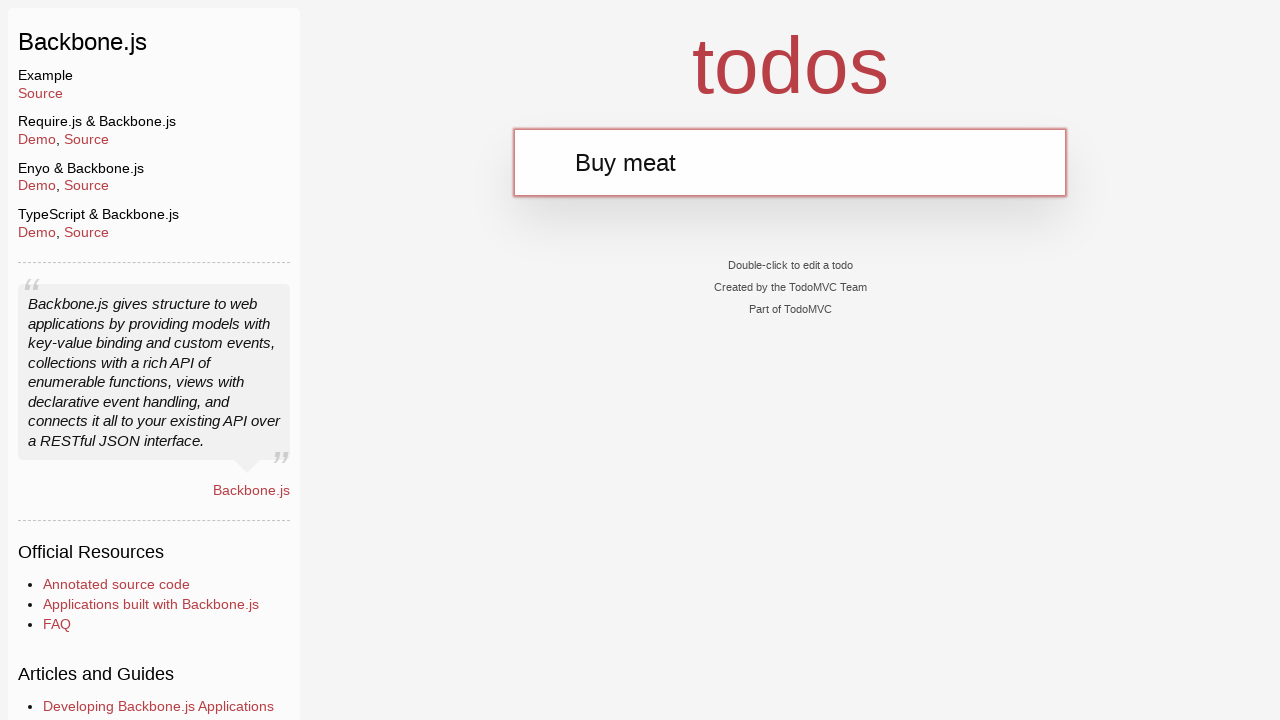

Pressed Enter to add first todo 'Buy meat' on .new-todo
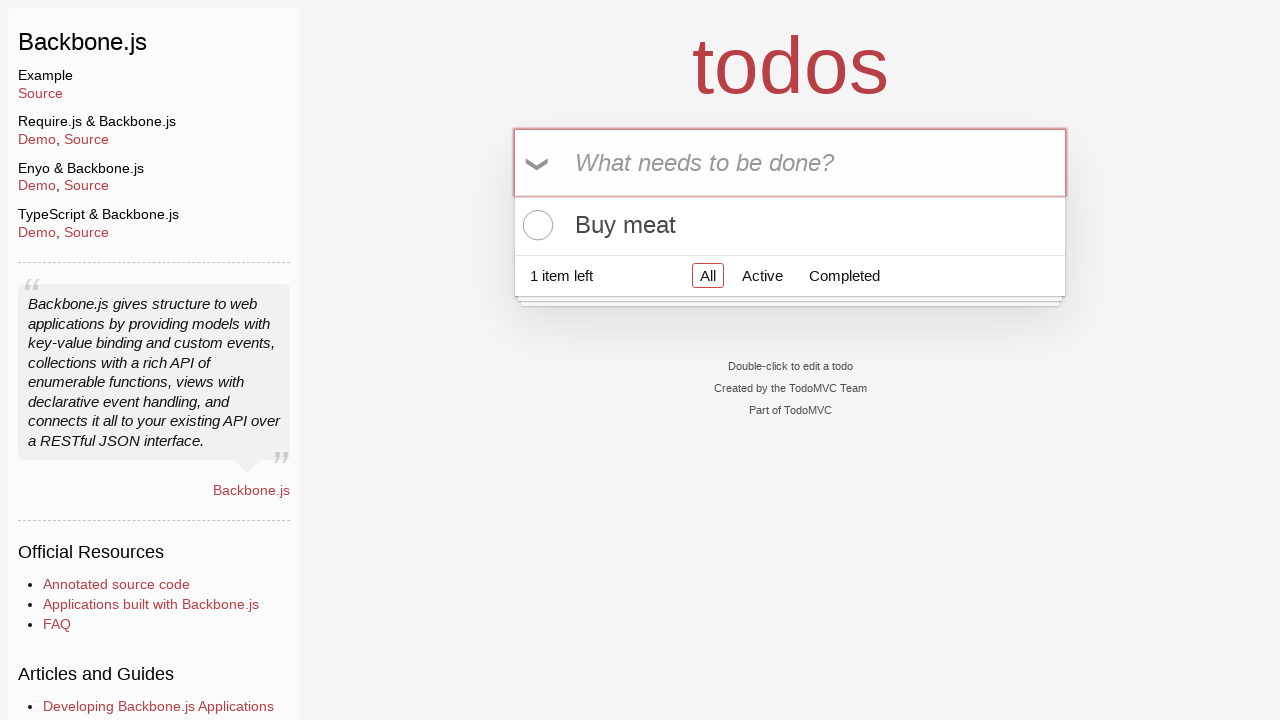

Filled new todo field with 'Meet a friend' on .new-todo
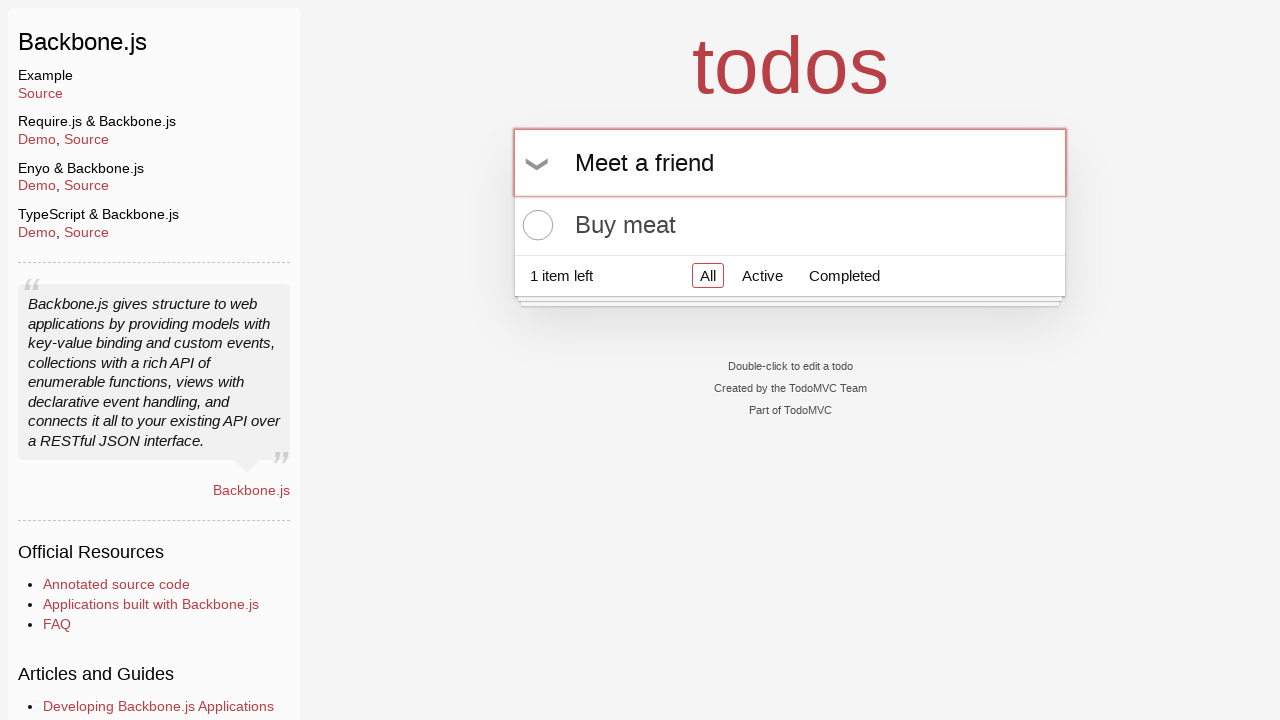

Pressed Enter to add second todo 'Meet a friend' on .new-todo
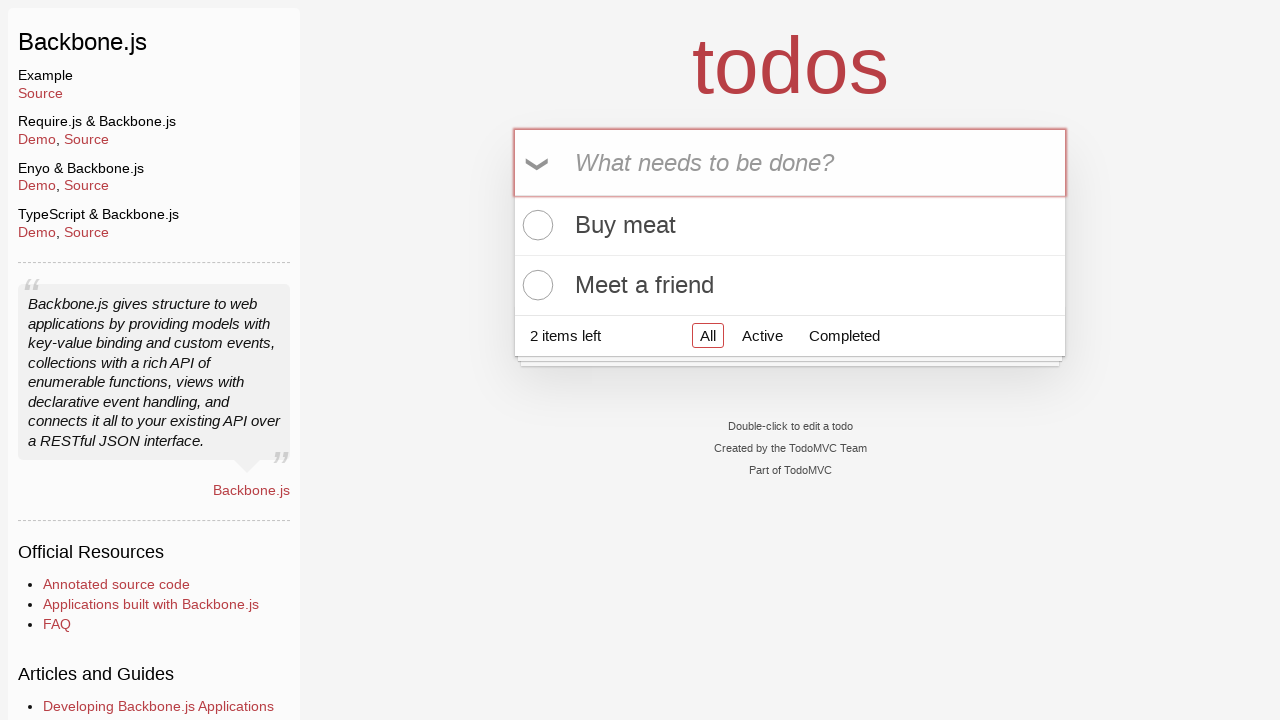

Filled new todo field with 'Clean the car' on .new-todo
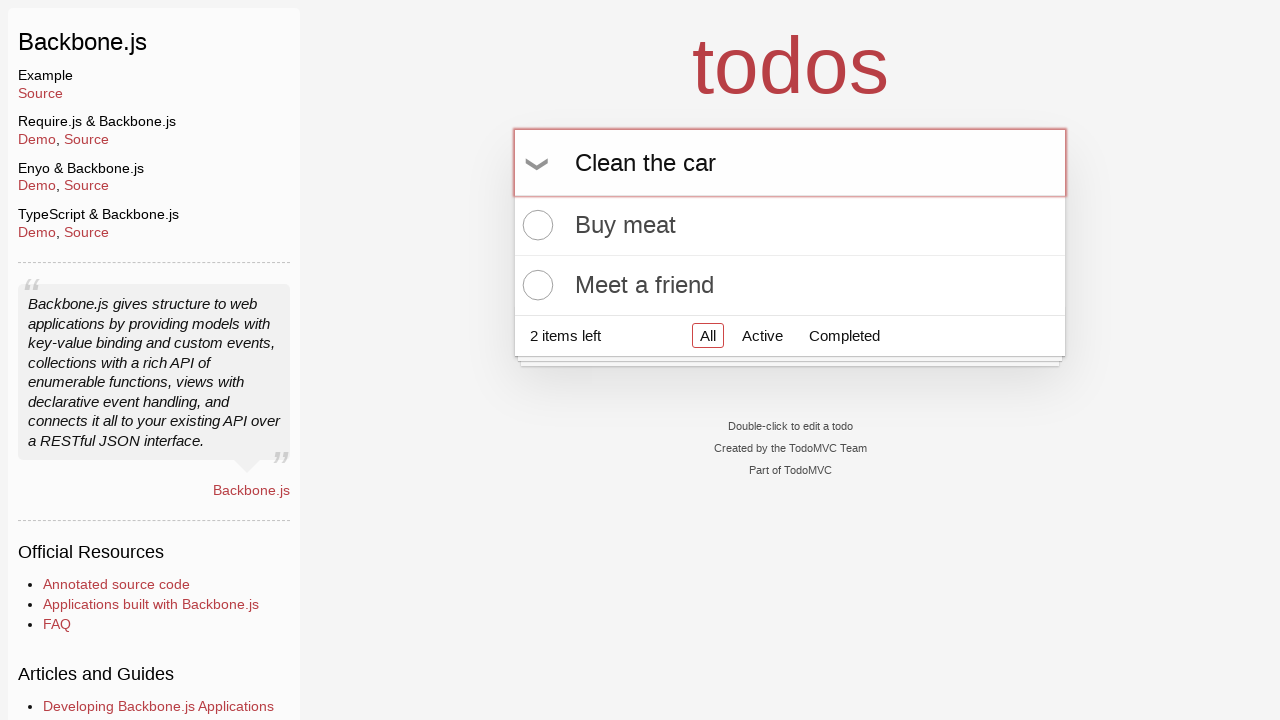

Pressed Enter to add third todo 'Clean the car' on .new-todo
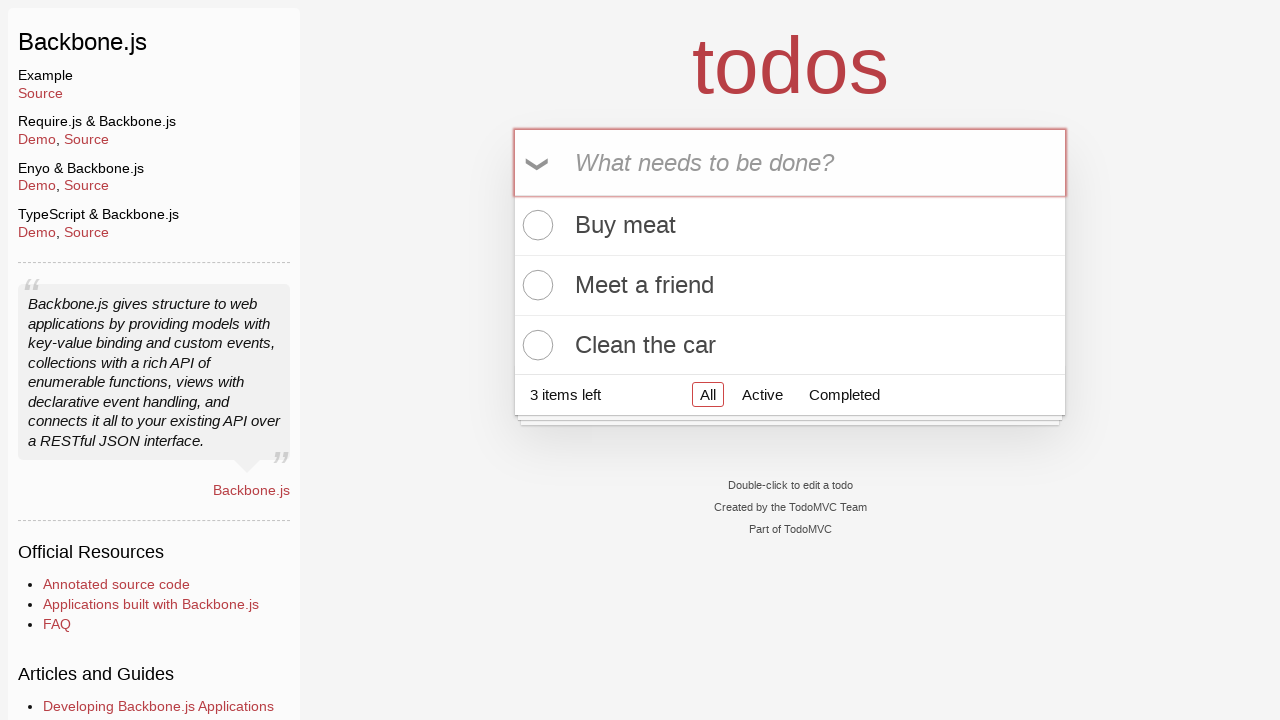

Marked second todo as complete by clicking its toggle at (535, 285) on li:nth-child(2) .toggle
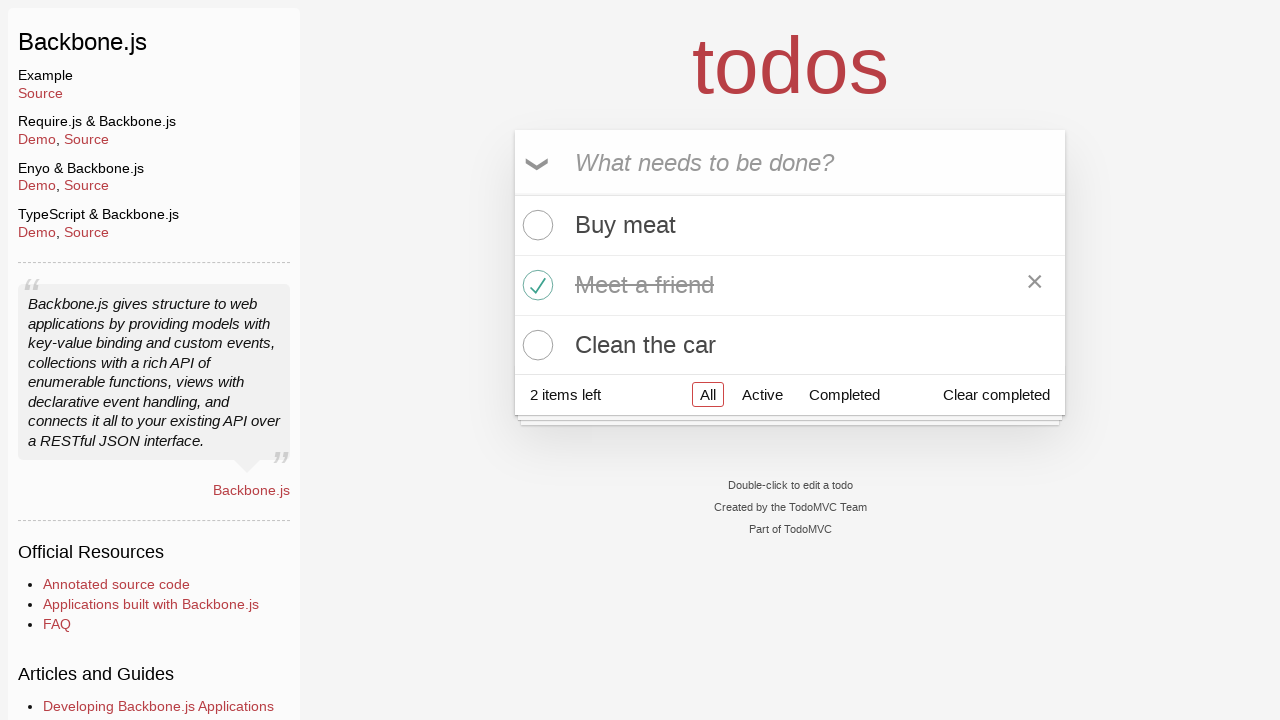

Marked third todo as complete by clicking its toggle at (535, 345) on li:nth-child(3) .toggle
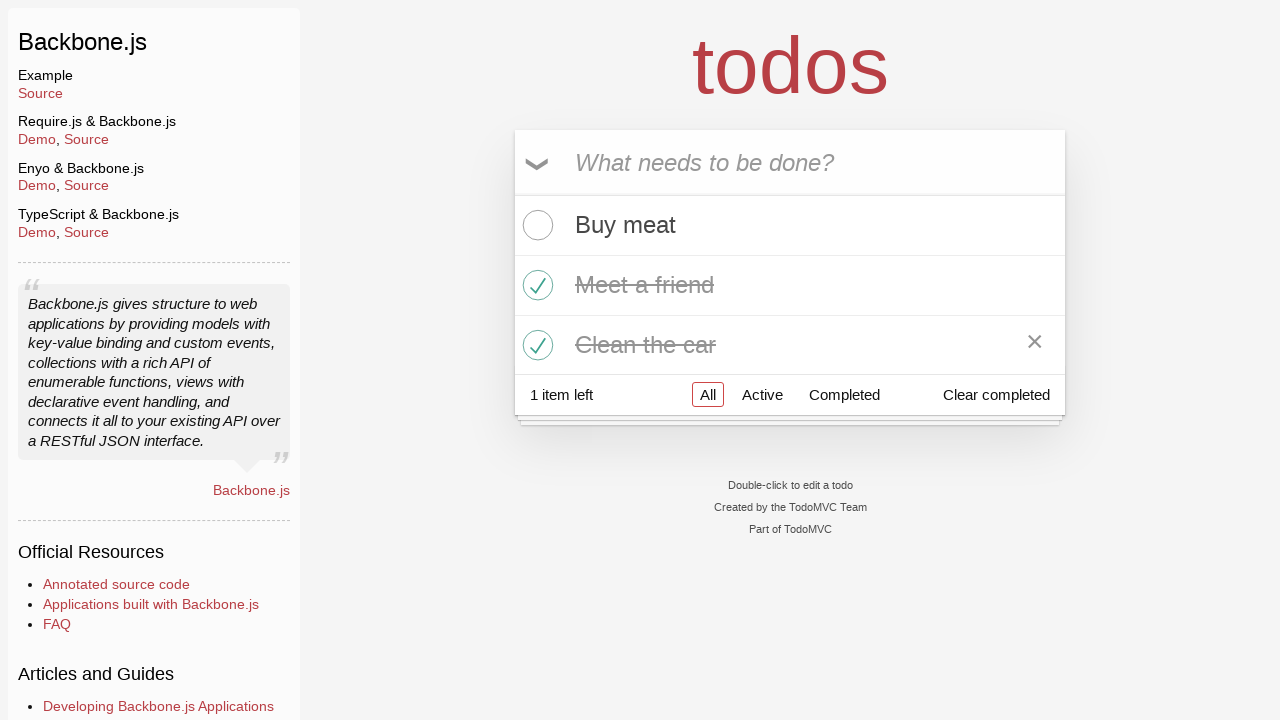

Verified that footer displays '1 item left' after marking 2 todos as complete
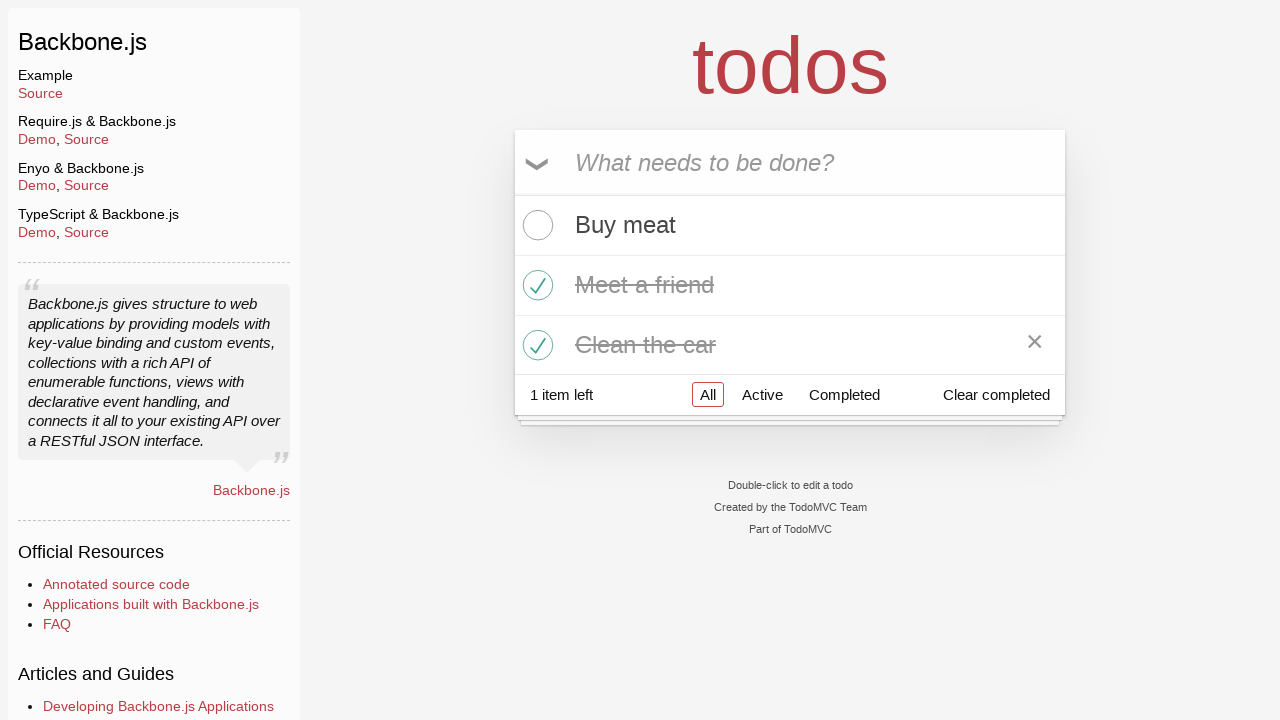

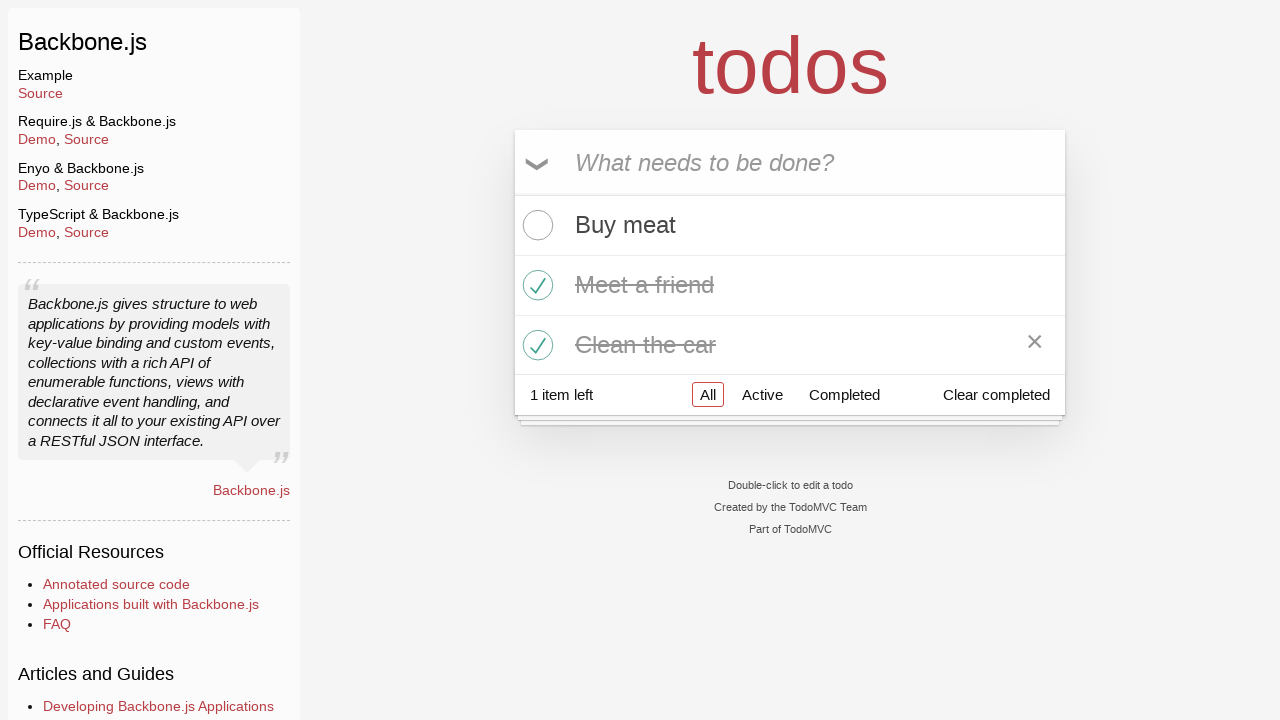